Tests a user registration form by filling out username, password, address fields, selecting gender and state options, agreeing to conditions, and submitting the registration.

Starting URL: http://sahitest.com/demo/training/register.htm

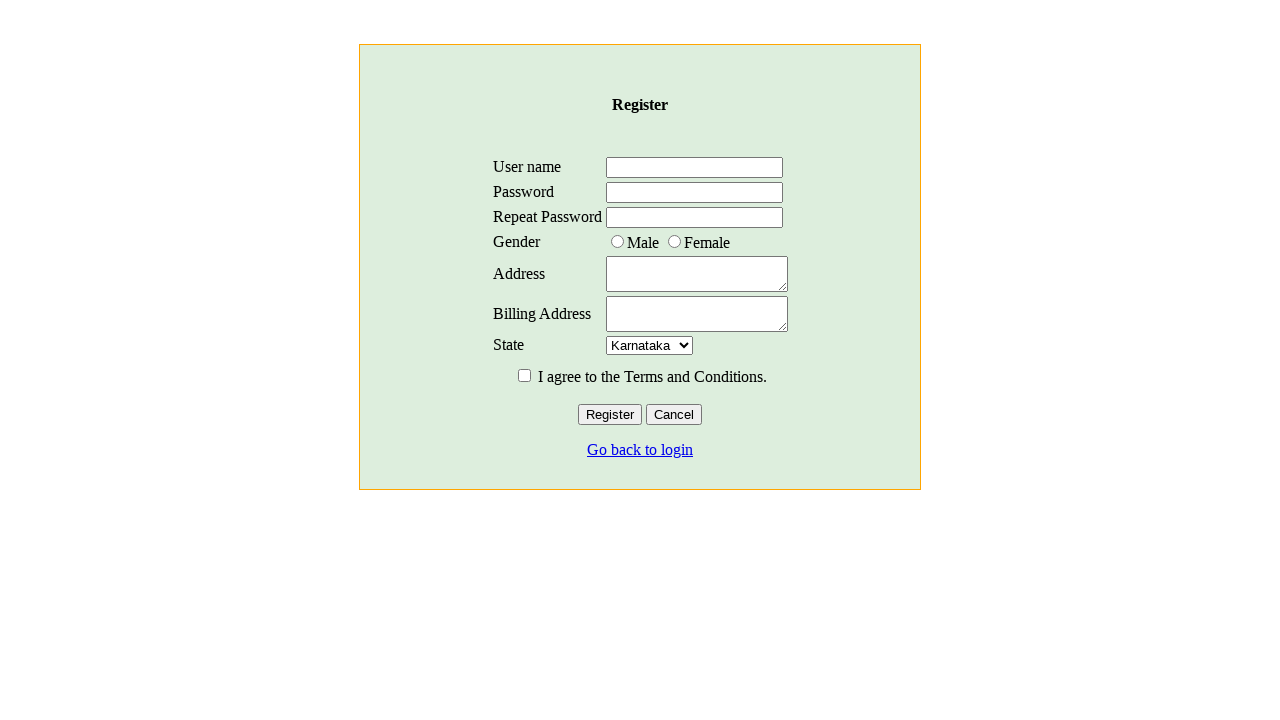

Filled username field with 'Carlos_Test87' on input[name='username']
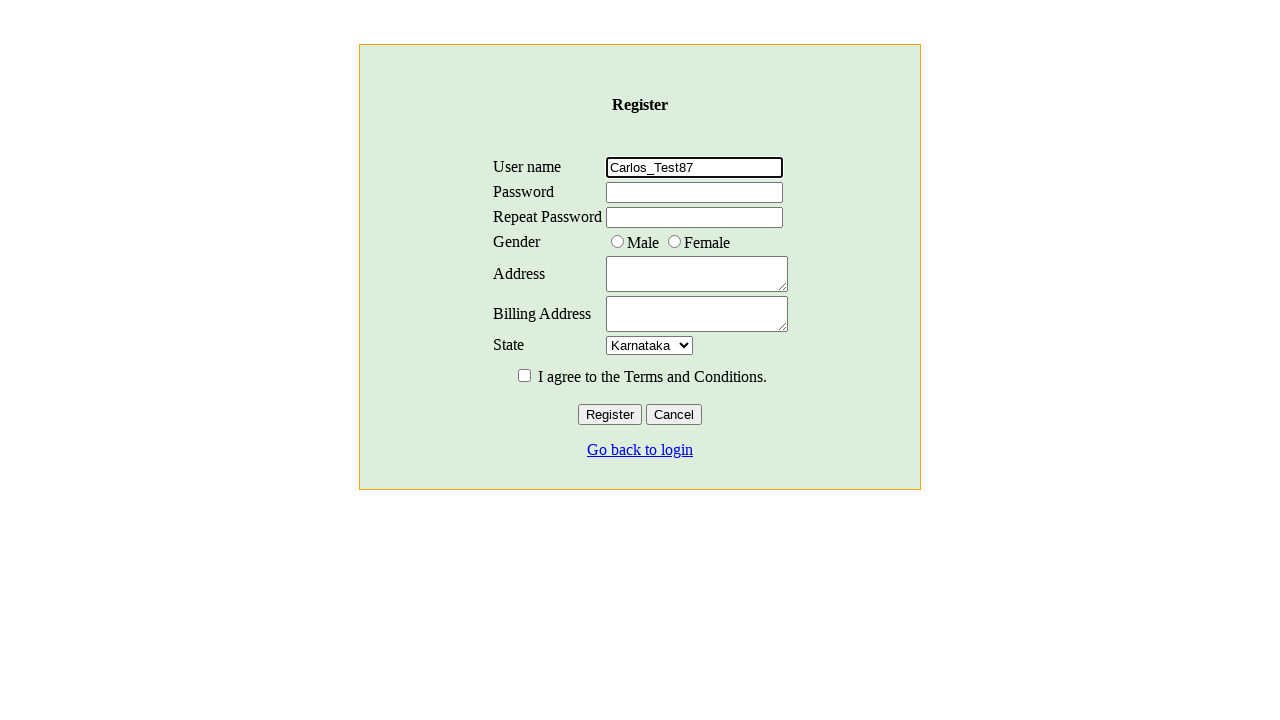

Filled password field with 'Secure2024!' on input[name='password']
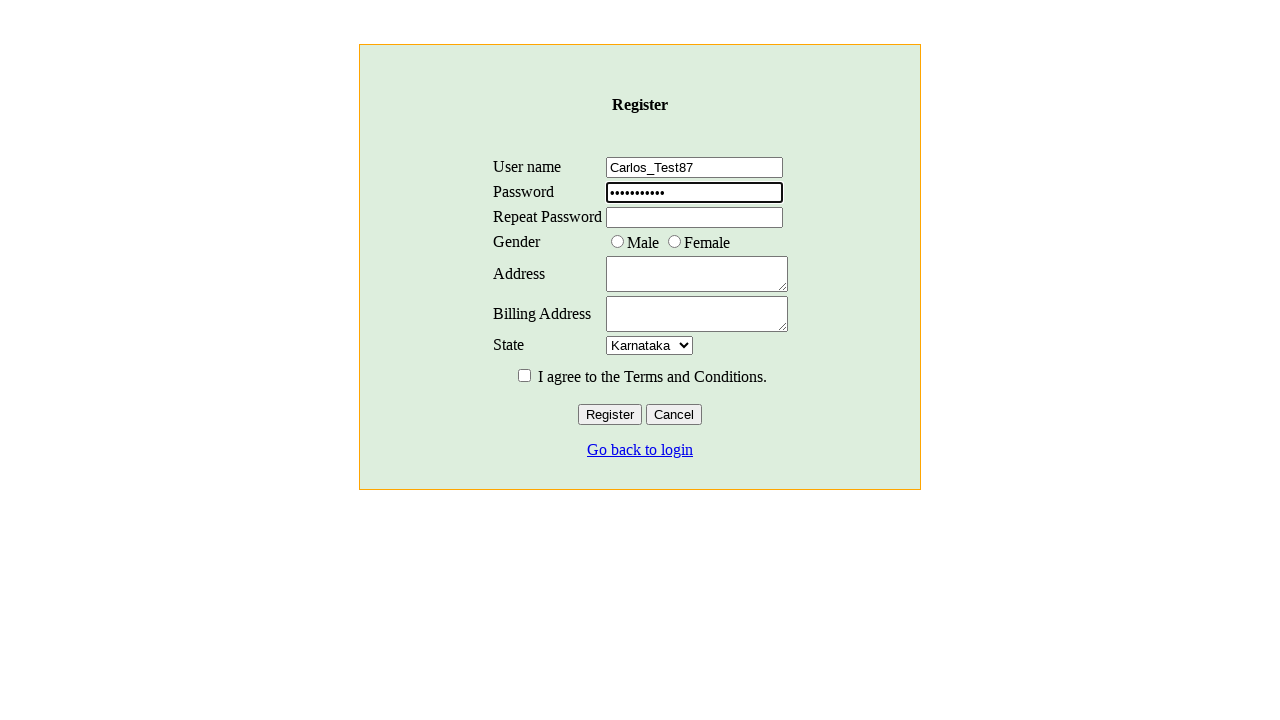

Filled confirm password field with 'Secure2024!' on input[name='password2']
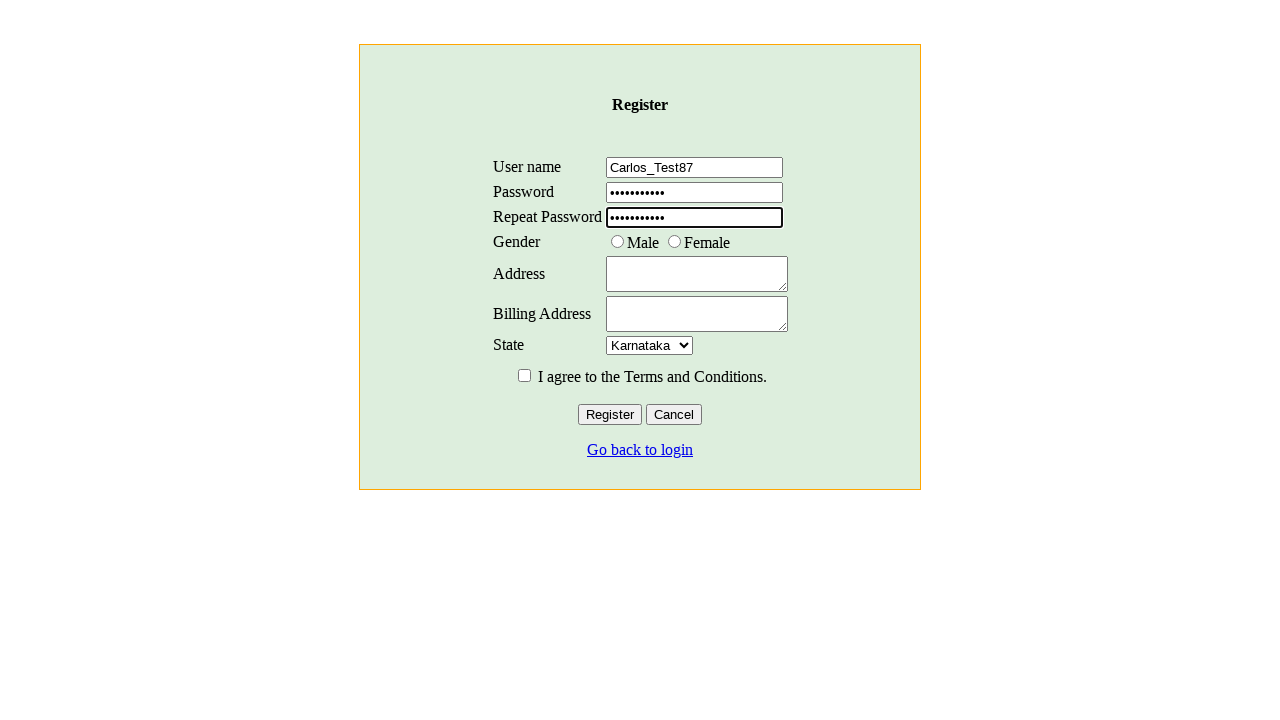

Selected gender radio button at (617, 241) on xpath=//html/body/center/div/form/div/table/tbody/tr[4]/td[2]/input[1]
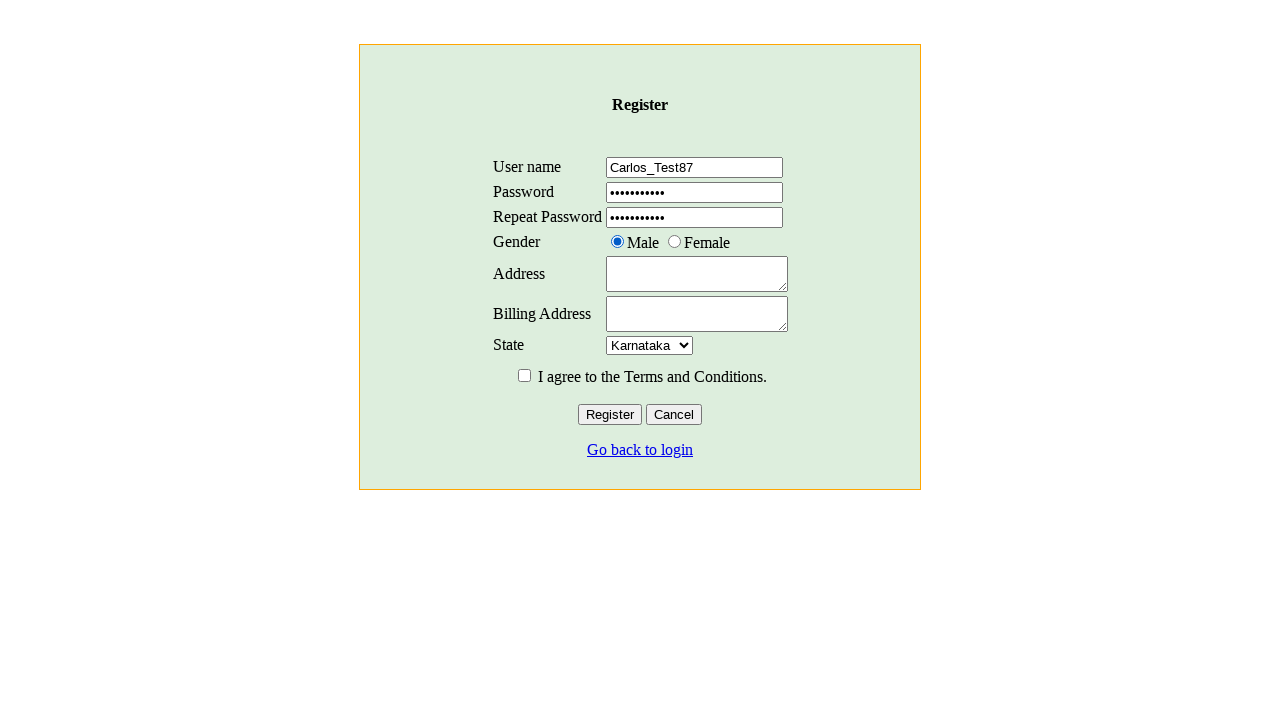

Filled address field with '123 Main Street, Apt 4B' on textarea[name='address']
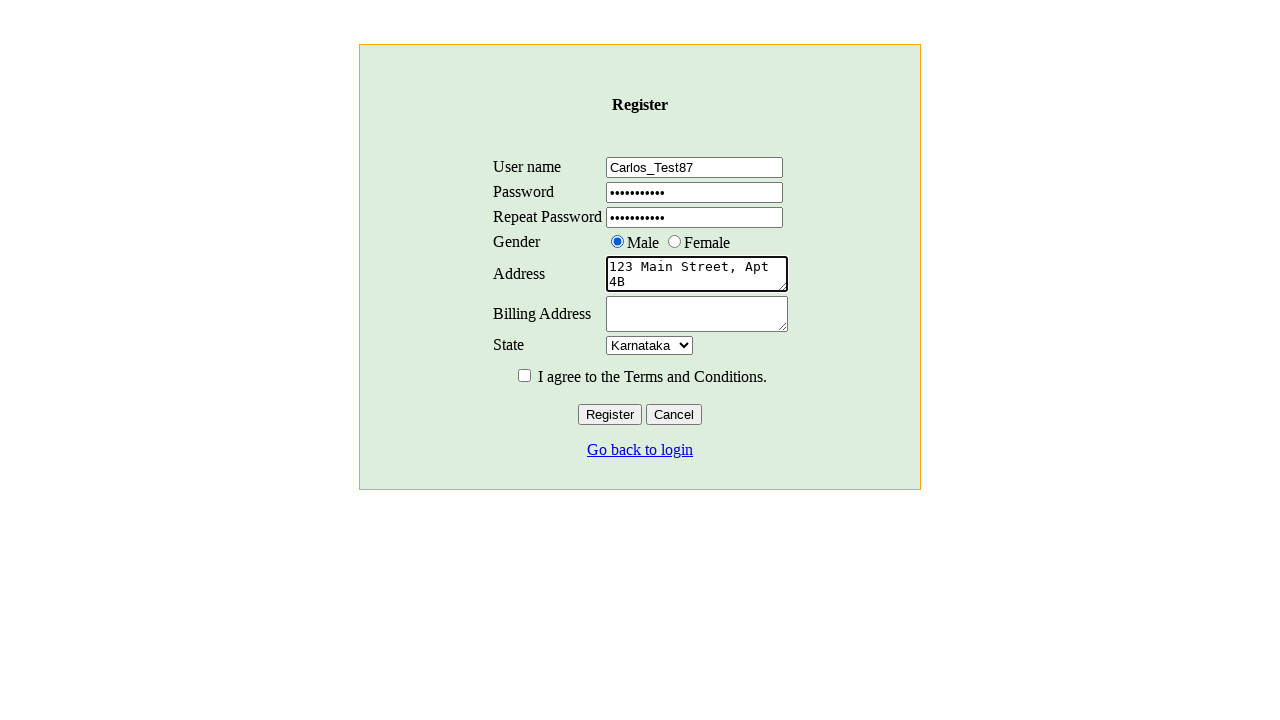

Filled billing address field with '456 Commerce Ave' on textarea[name='billaddress']
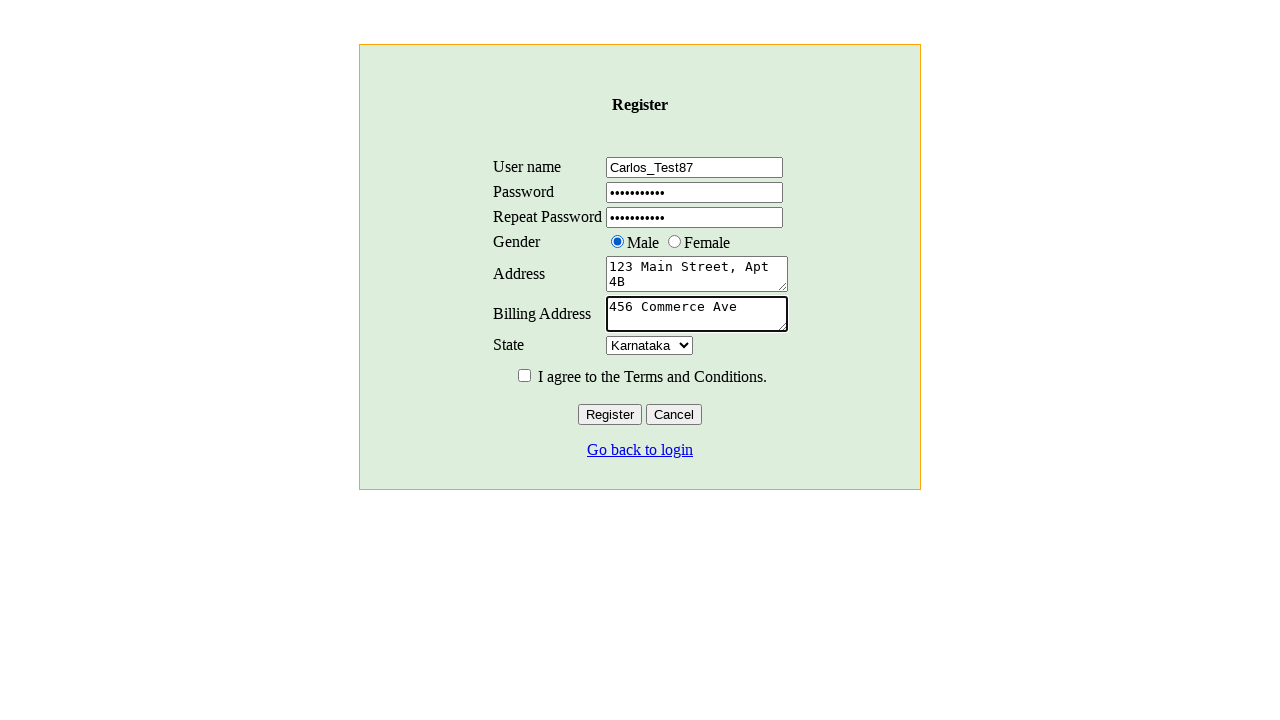

Checked agree to conditions checkbox at (524, 375) on input[name='agree']
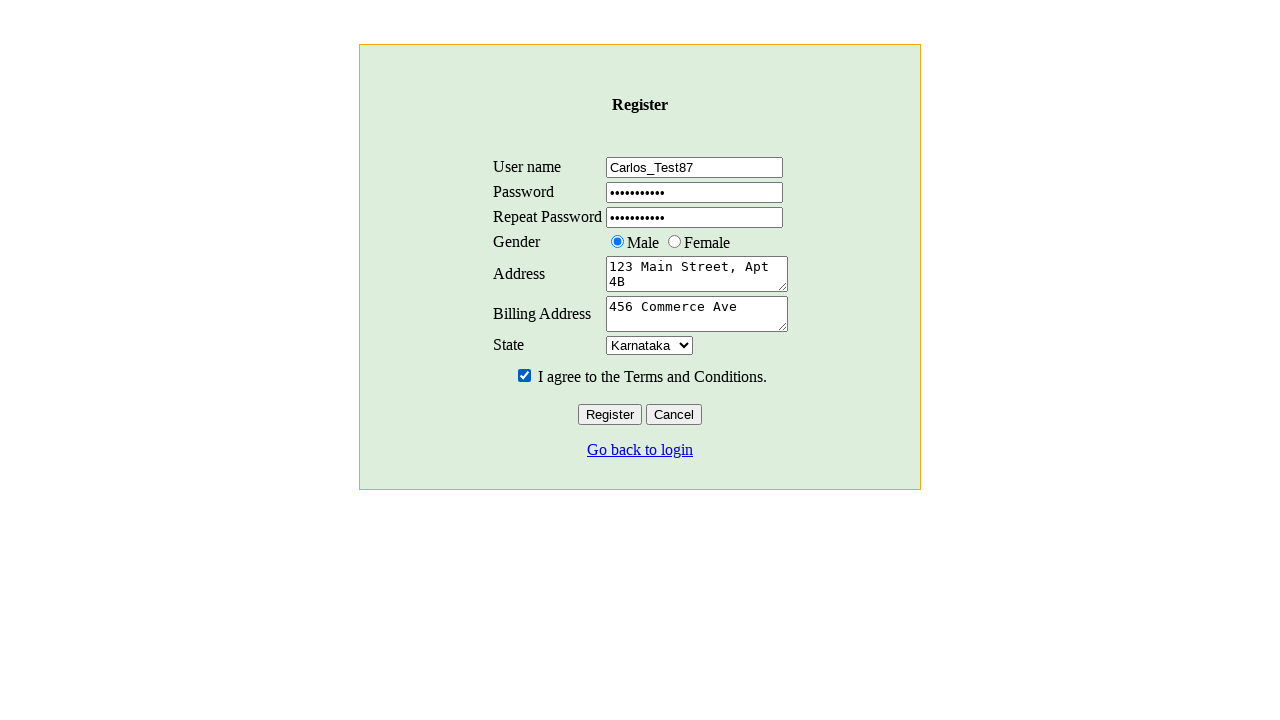

Selected 'Kerala' from state dropdown on //html/body/center/div/form/div/table/tbody/tr[7]/td[2]/select
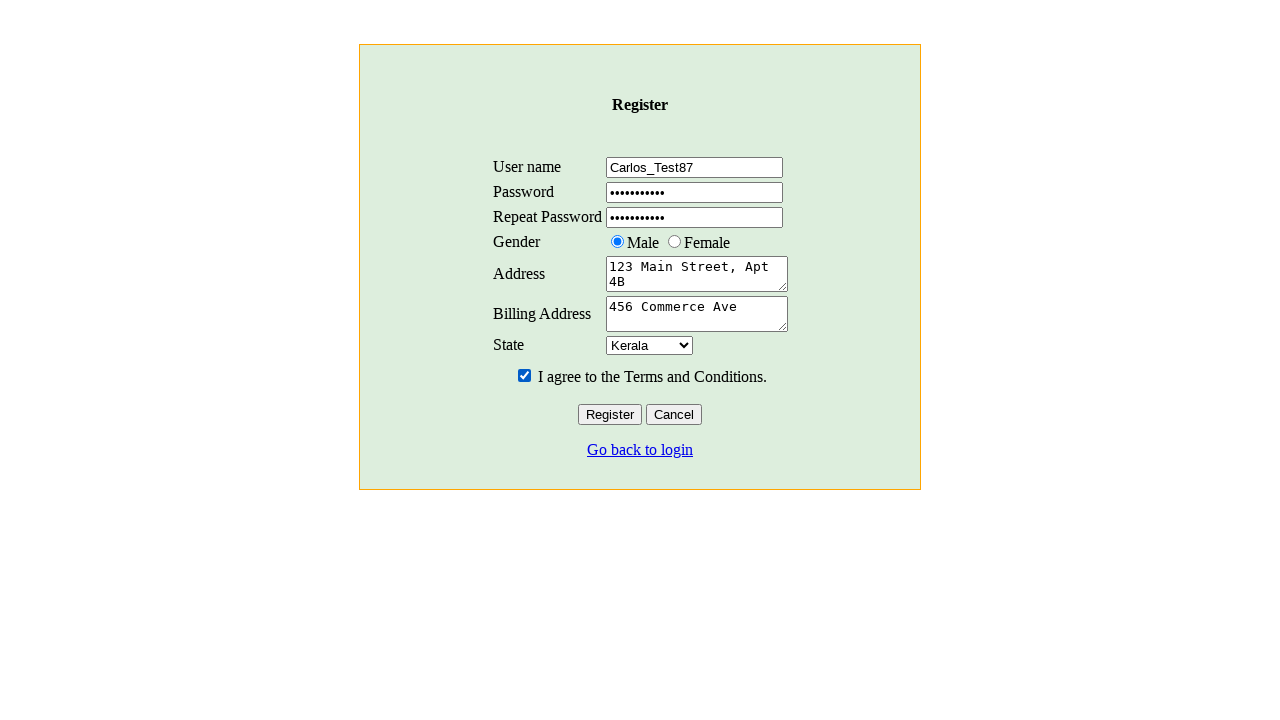

Clicked Register button to submit form at (610, 414) on xpath=//*[@value='Register']
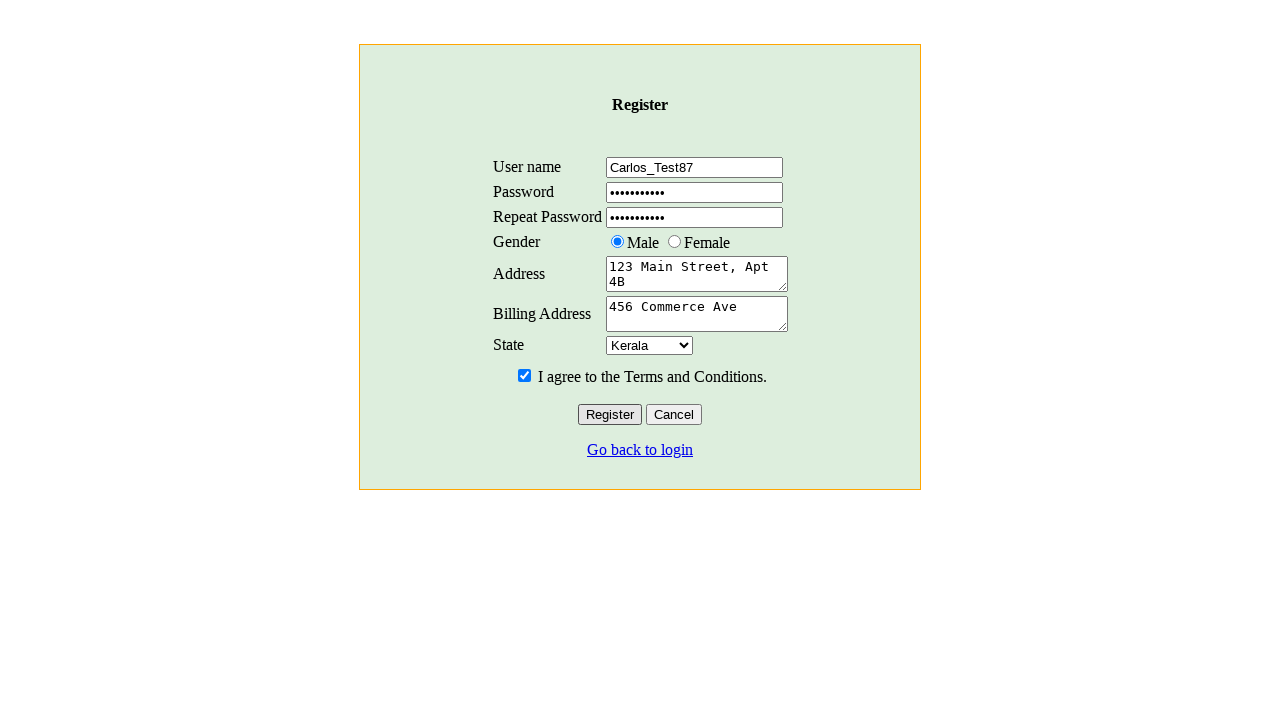

Waited for alert dialog to appear
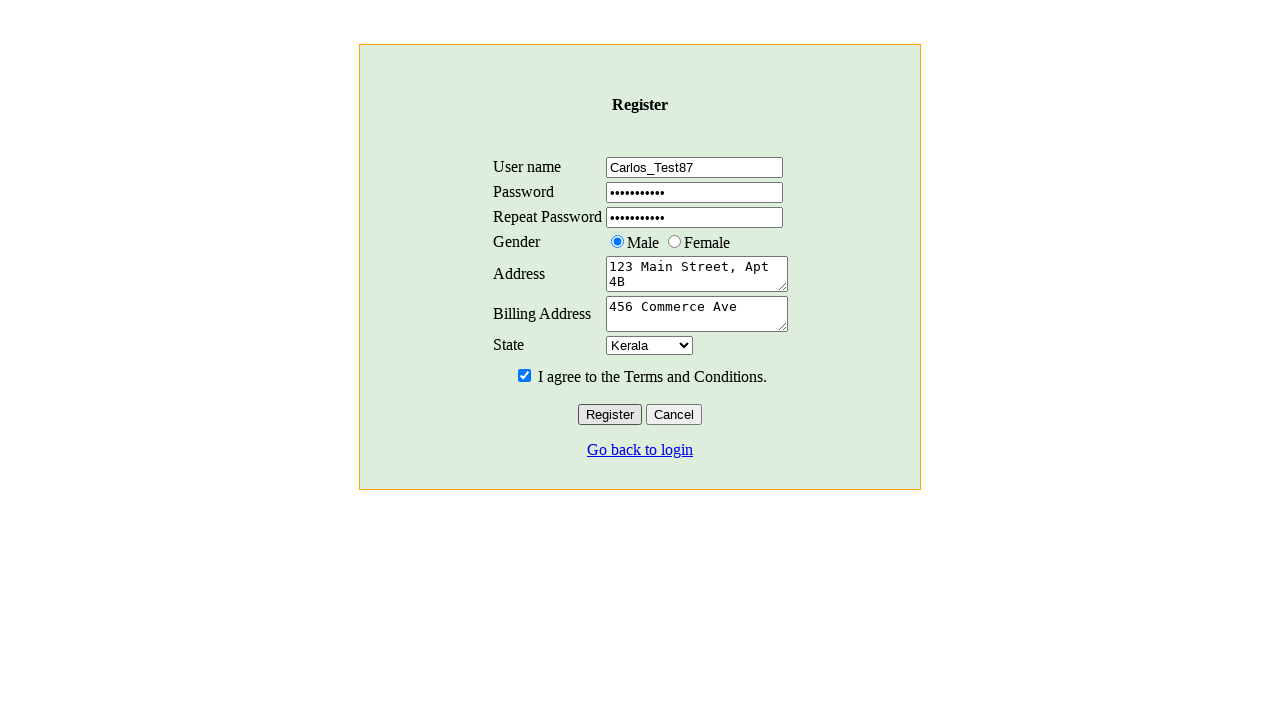

Located alert dialog element
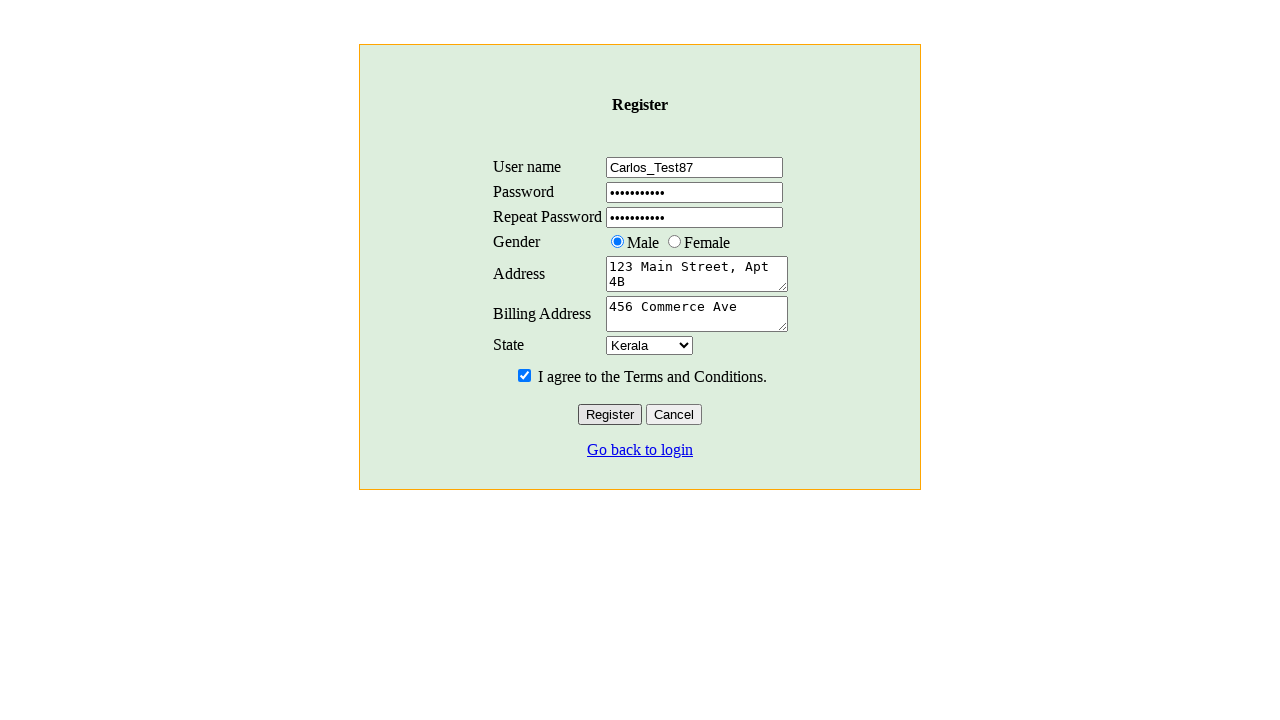

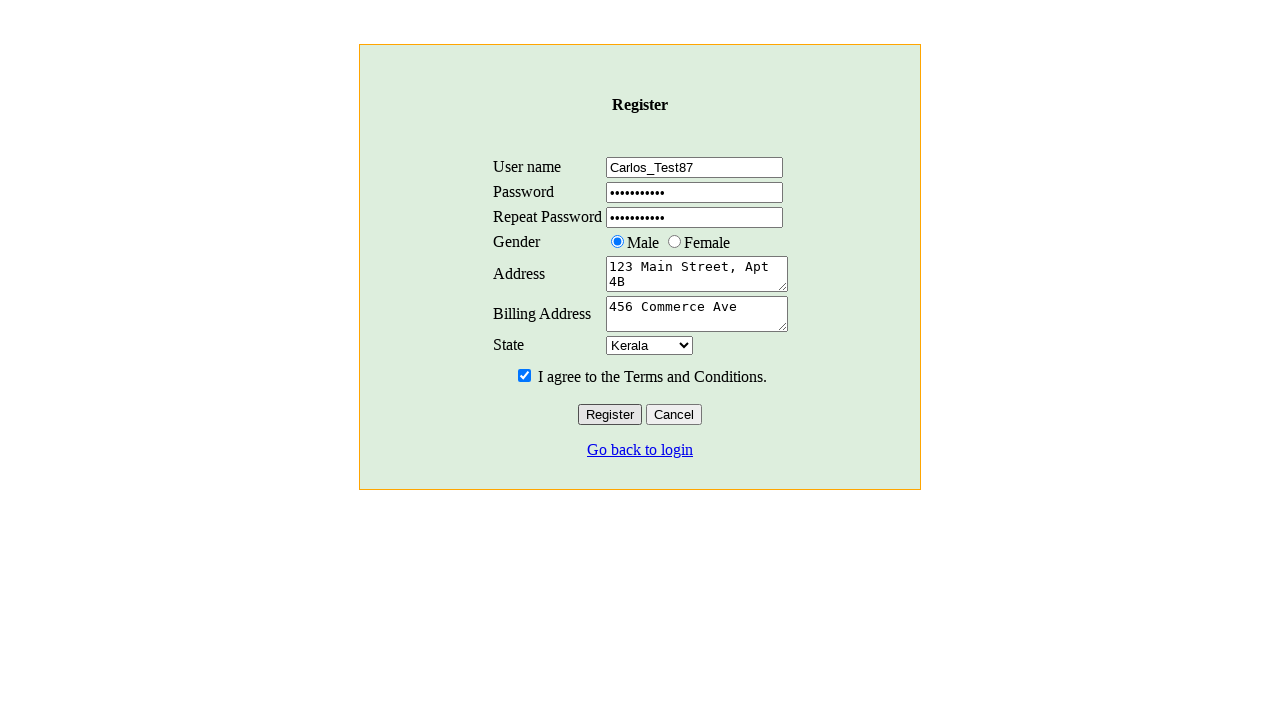